Tests Bootstrap dropdown functionality by clicking on the dropdown button and selecting a specific option from the dropdown menu

Starting URL: https://v4-alpha.getbootstrap.com/components/dropdowns/

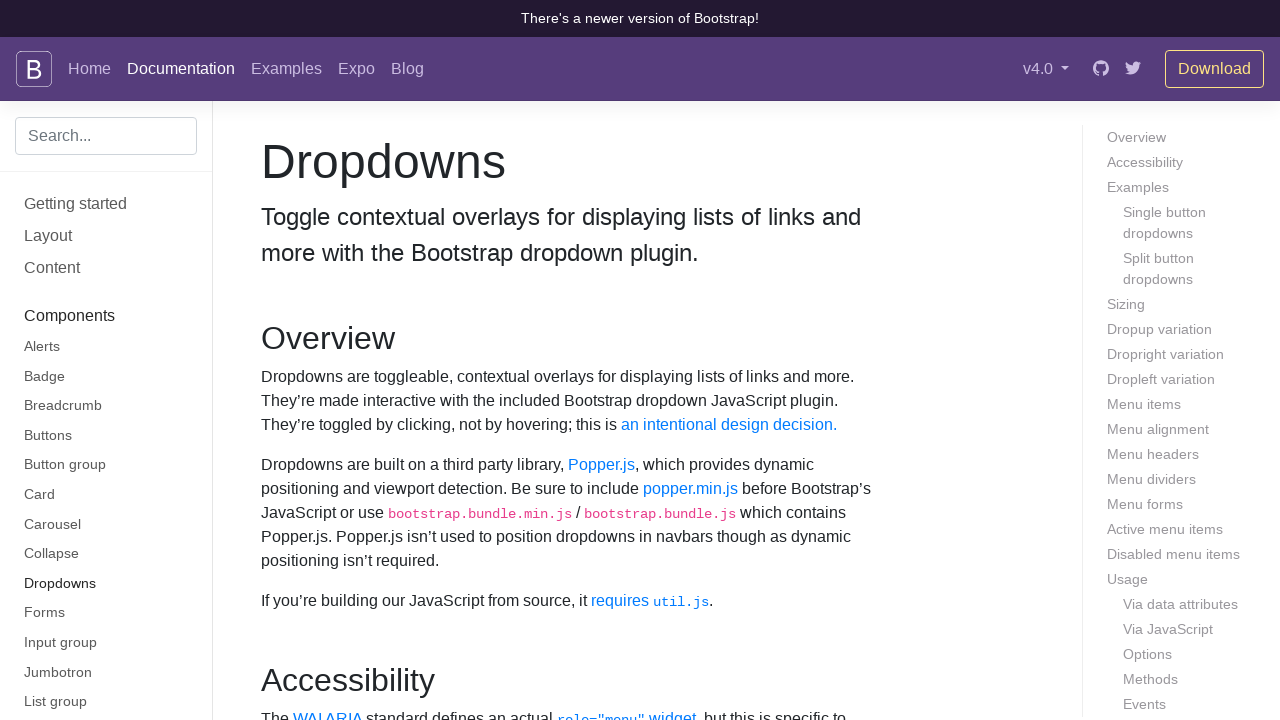

Clicked dropdown button to open menu at (370, 360) on #dropdownMenuButton
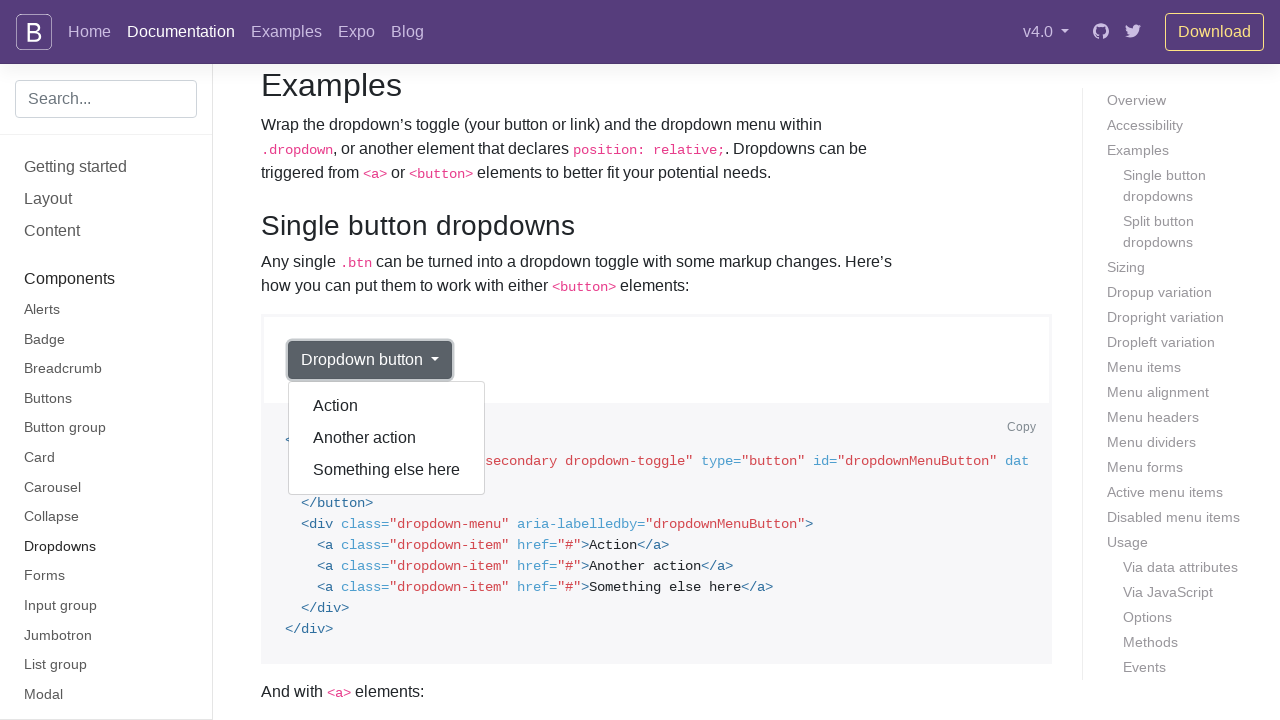

Dropdown menu became visible
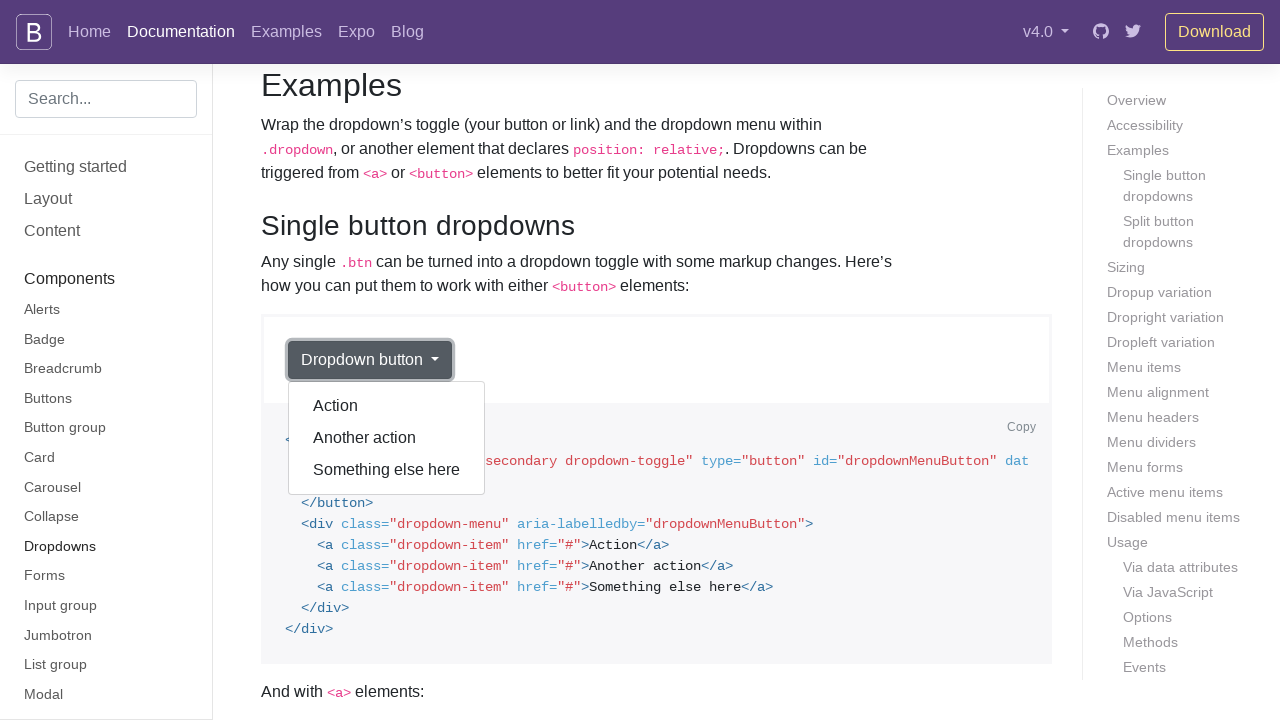

Retrieved all dropdown option elements
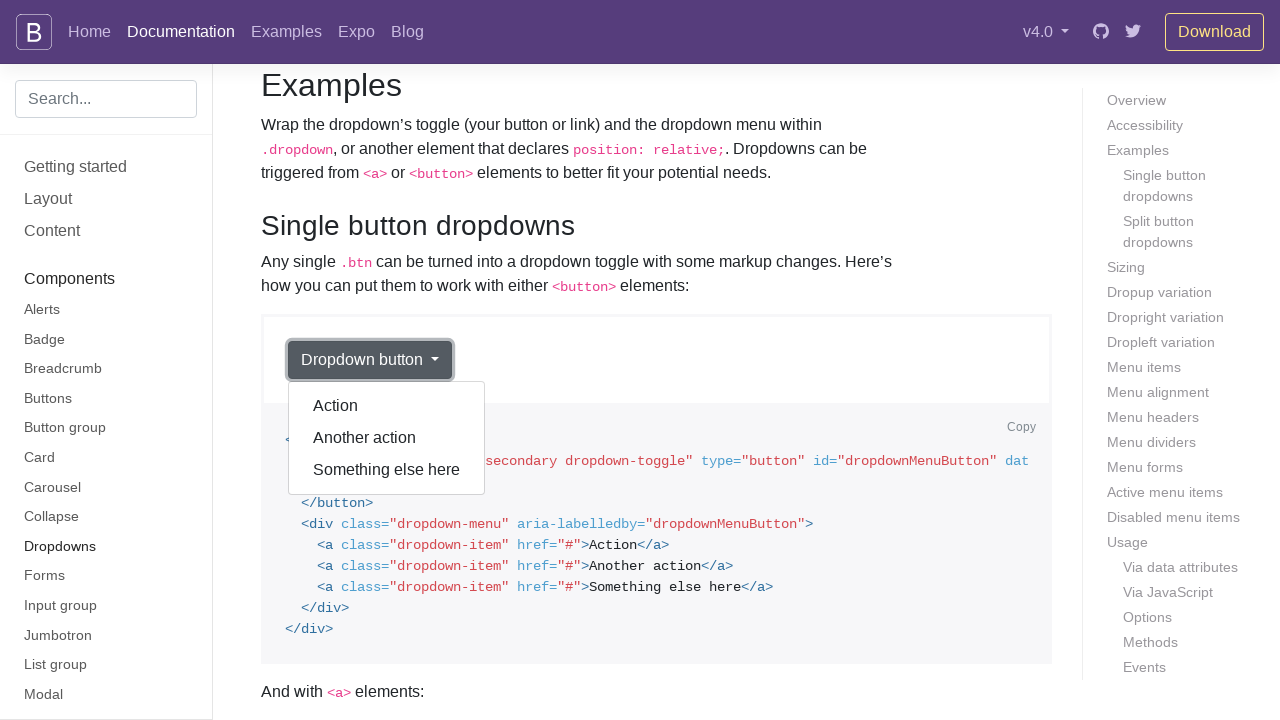

Clicked 'Something else here' dropdown option at (387, 470) on div[aria-labelledby='dropdownMenuButton'] a >> nth=2
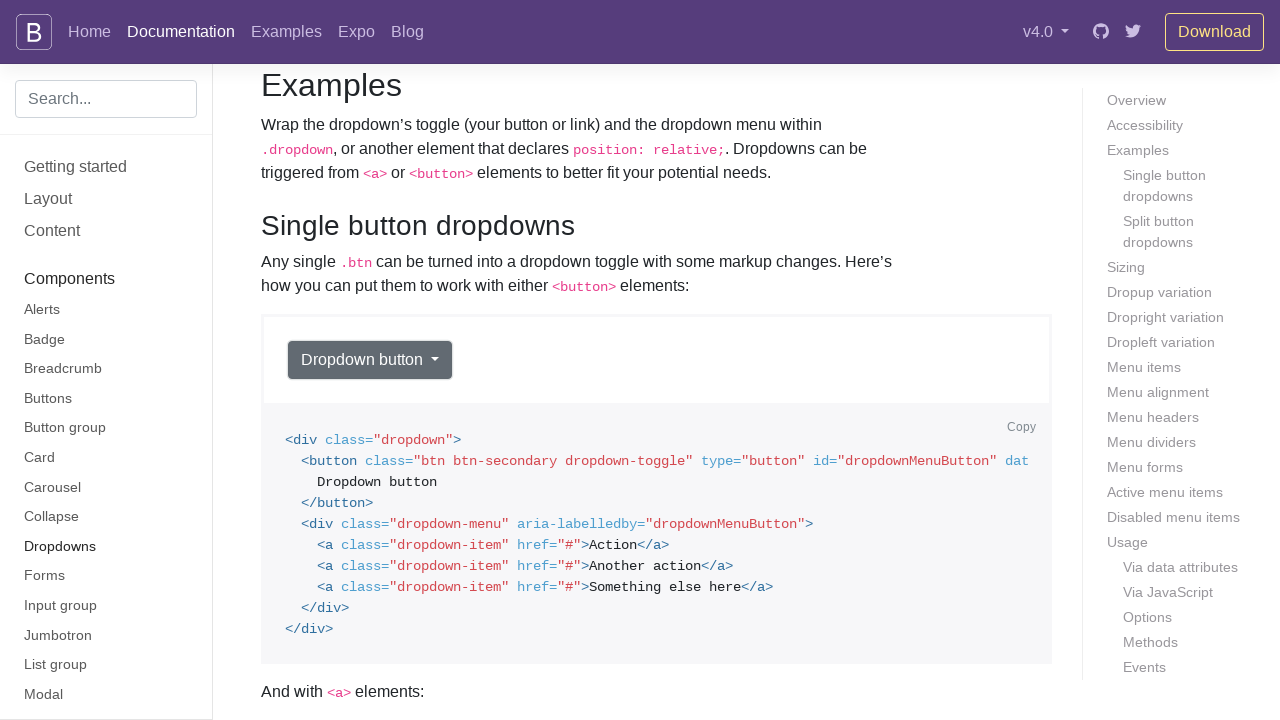

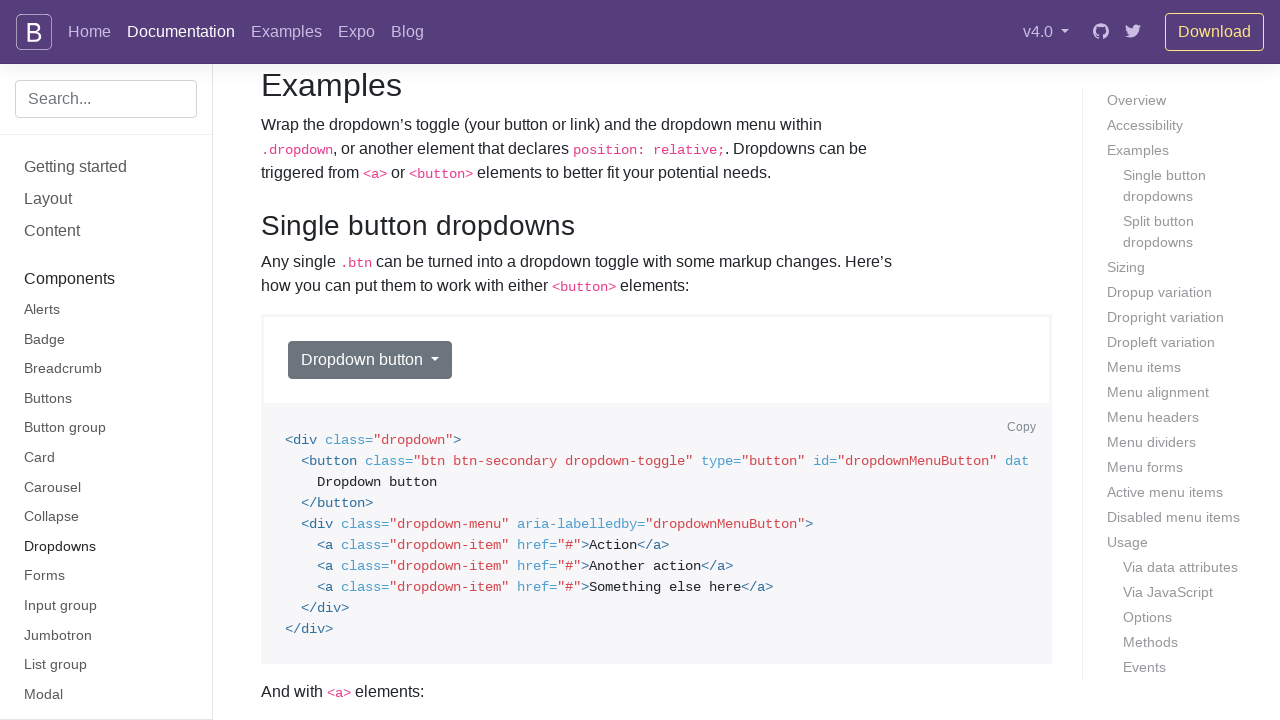